Navigates to Flipkart homepage and waits for the page to load completely

Starting URL: https://www.flipkart.com/

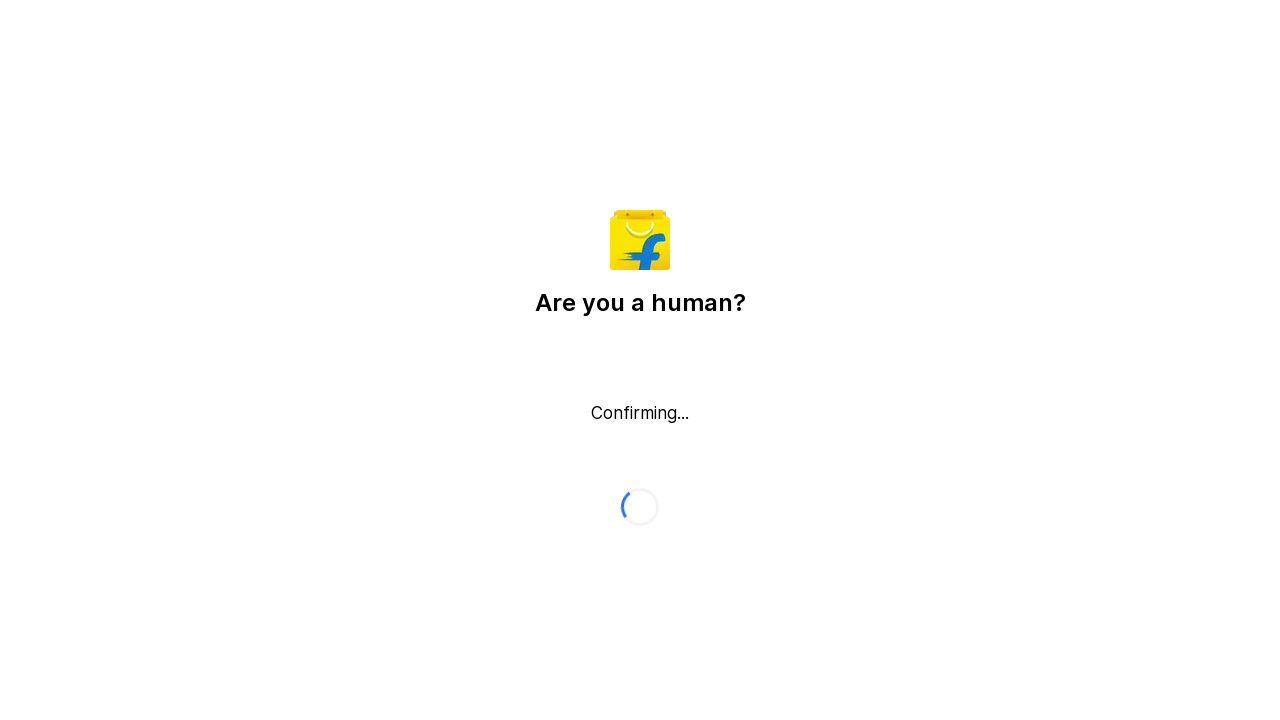

Waited for page to reach networkidle state - Flipkart homepage fully loaded
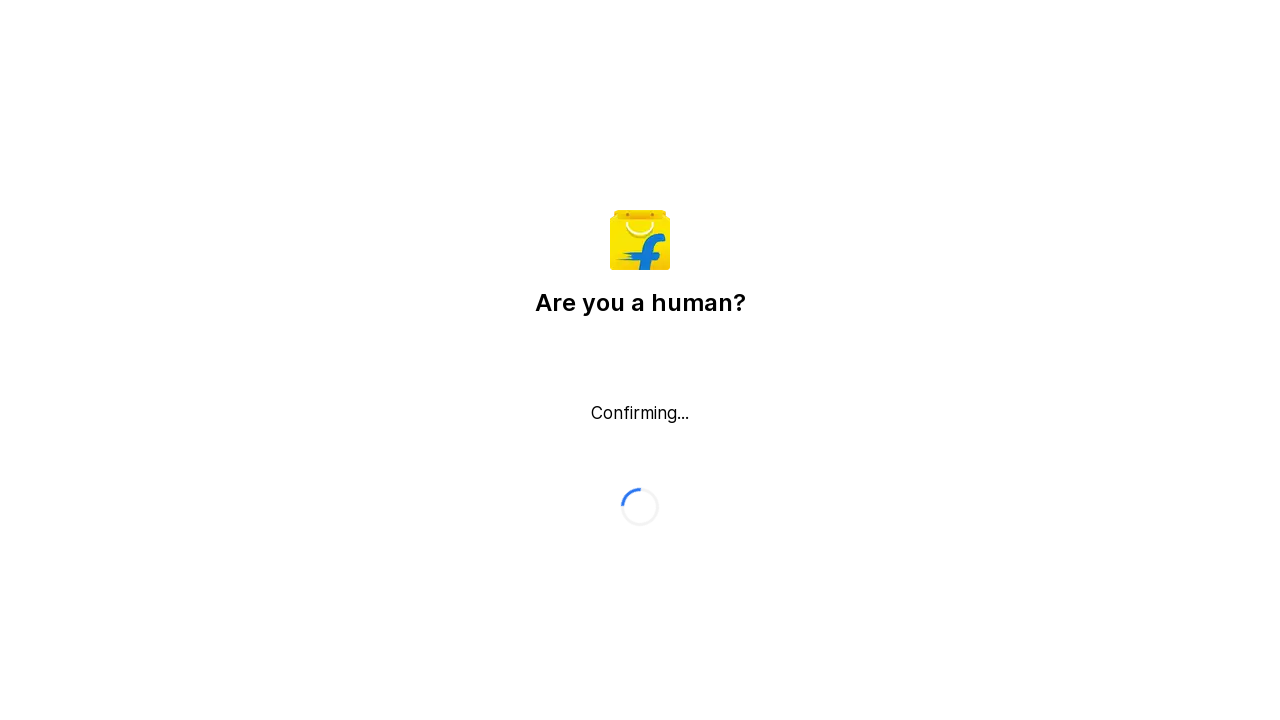

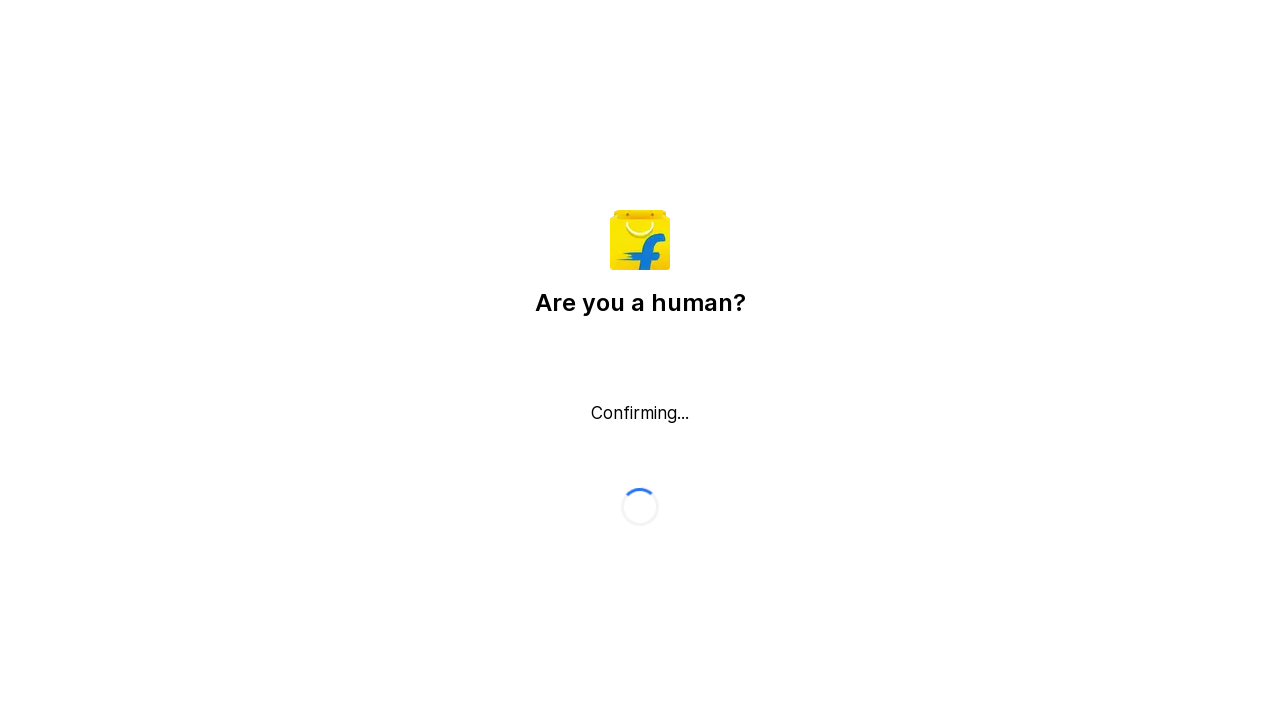